Tests drag and drop functionality within an iframe on the jQueryUI demo page by dragging a source element and dropping it onto a target element.

Starting URL: https://jqueryui.com/droppable/

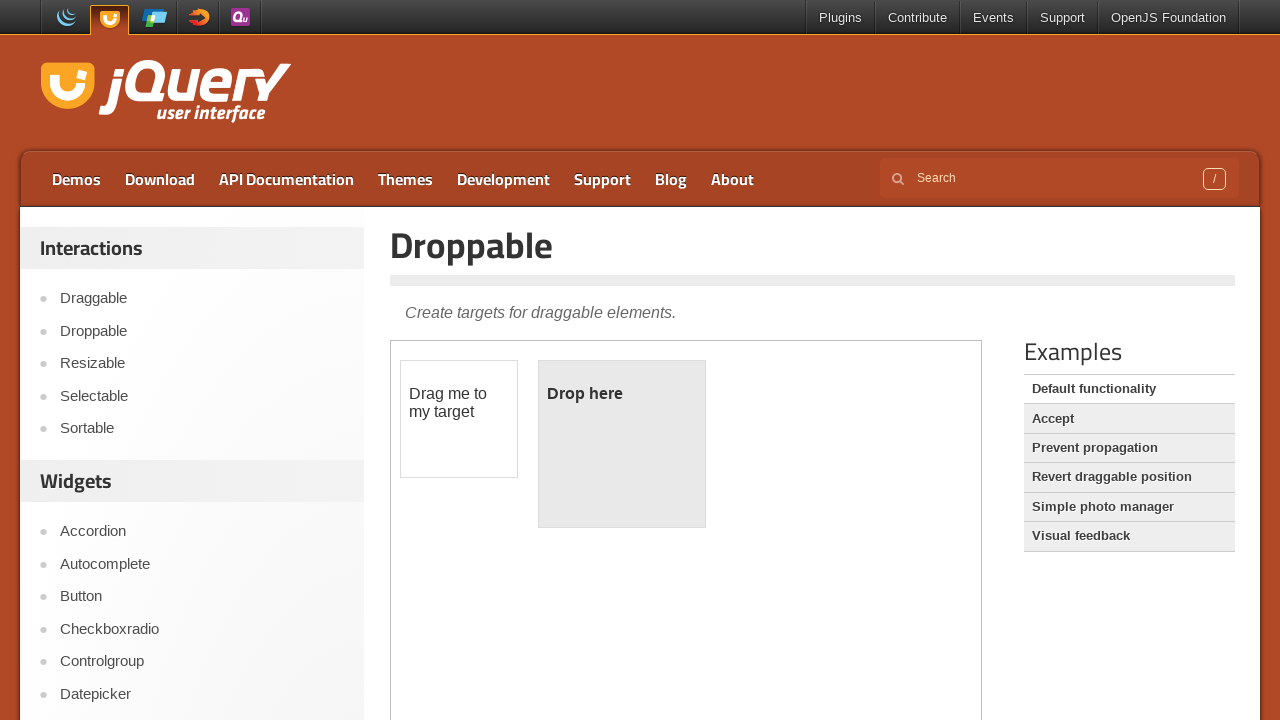

Located the demo iframe containing draggable elements
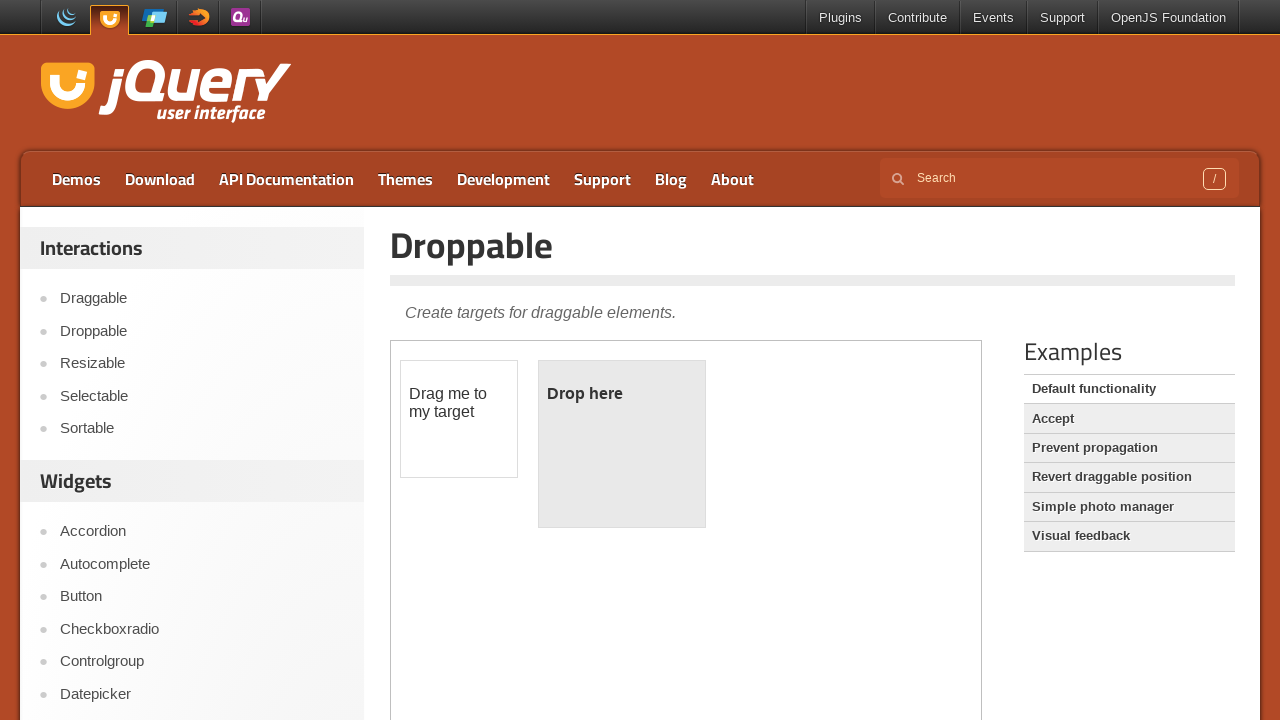

Located the draggable source element within iframe
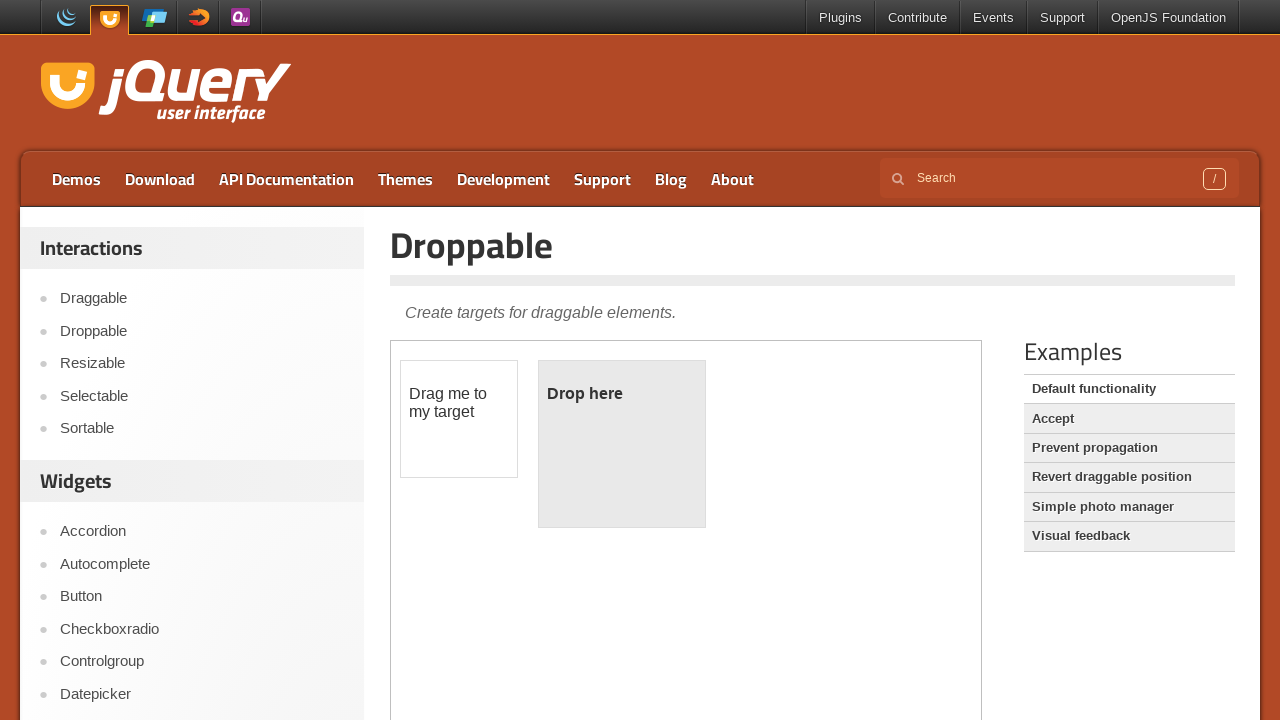

Located the droppable destination element within iframe
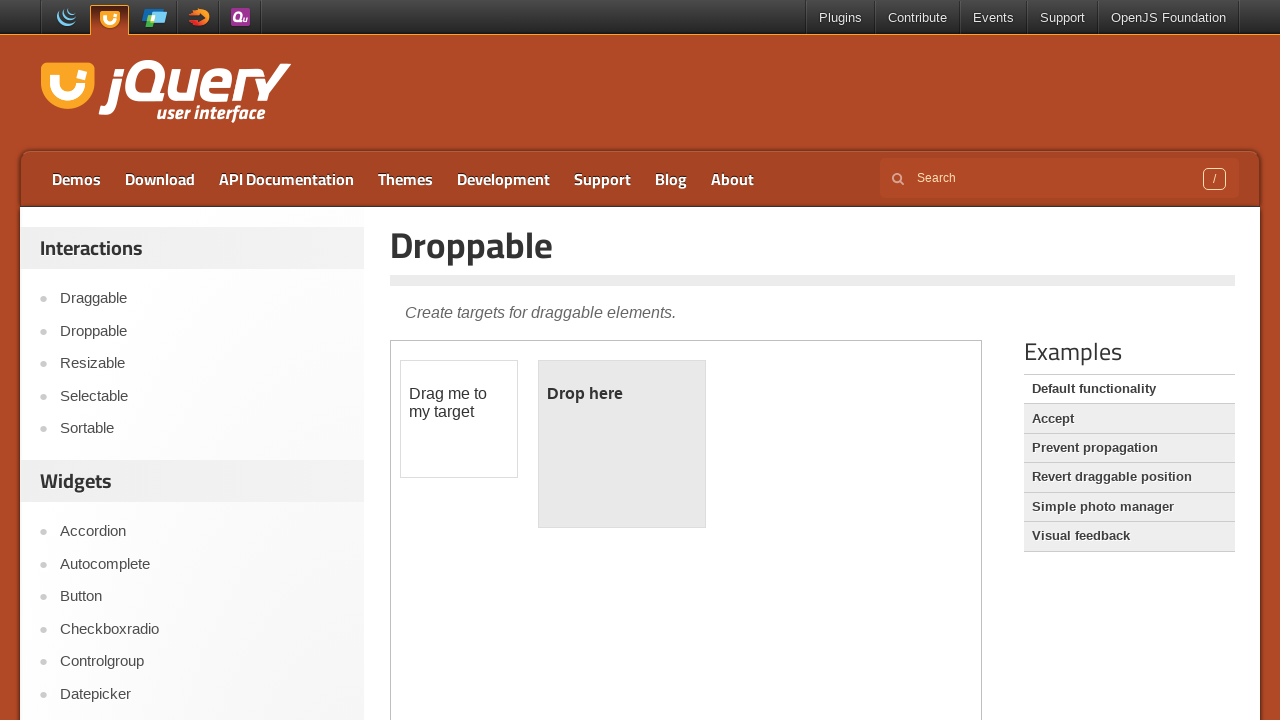

Dragged source element and dropped it onto destination element at (622, 444)
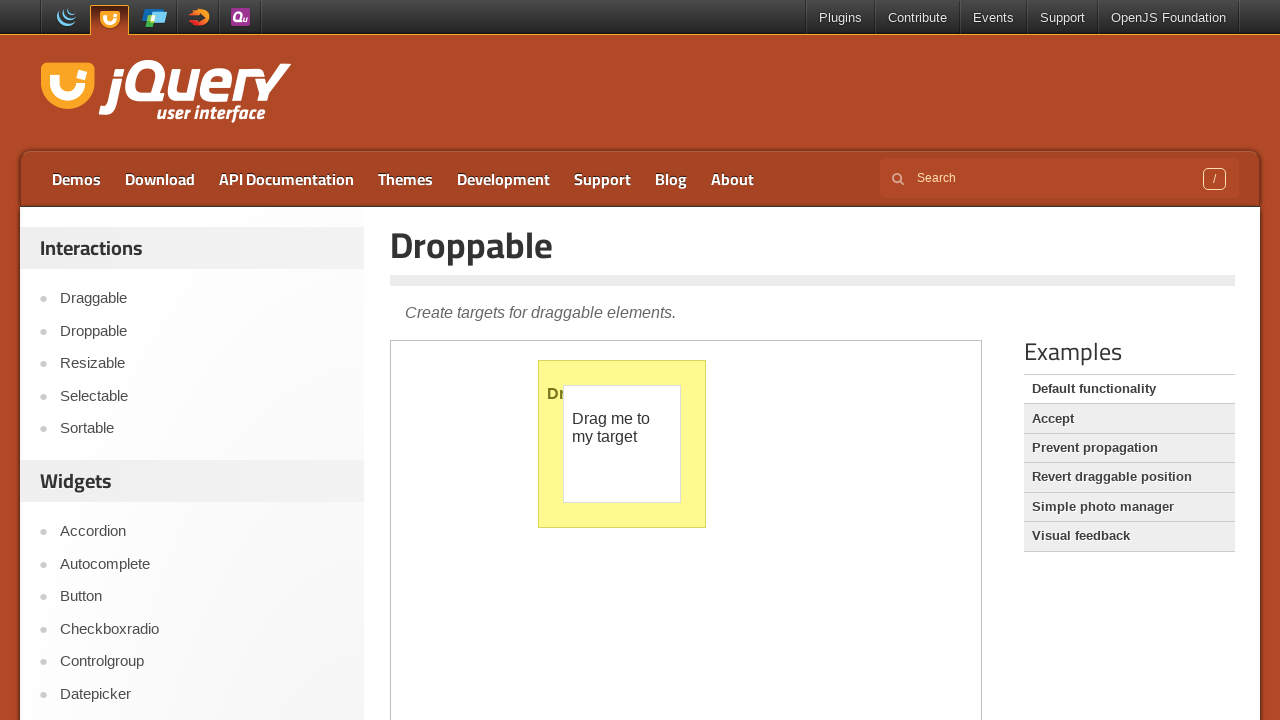

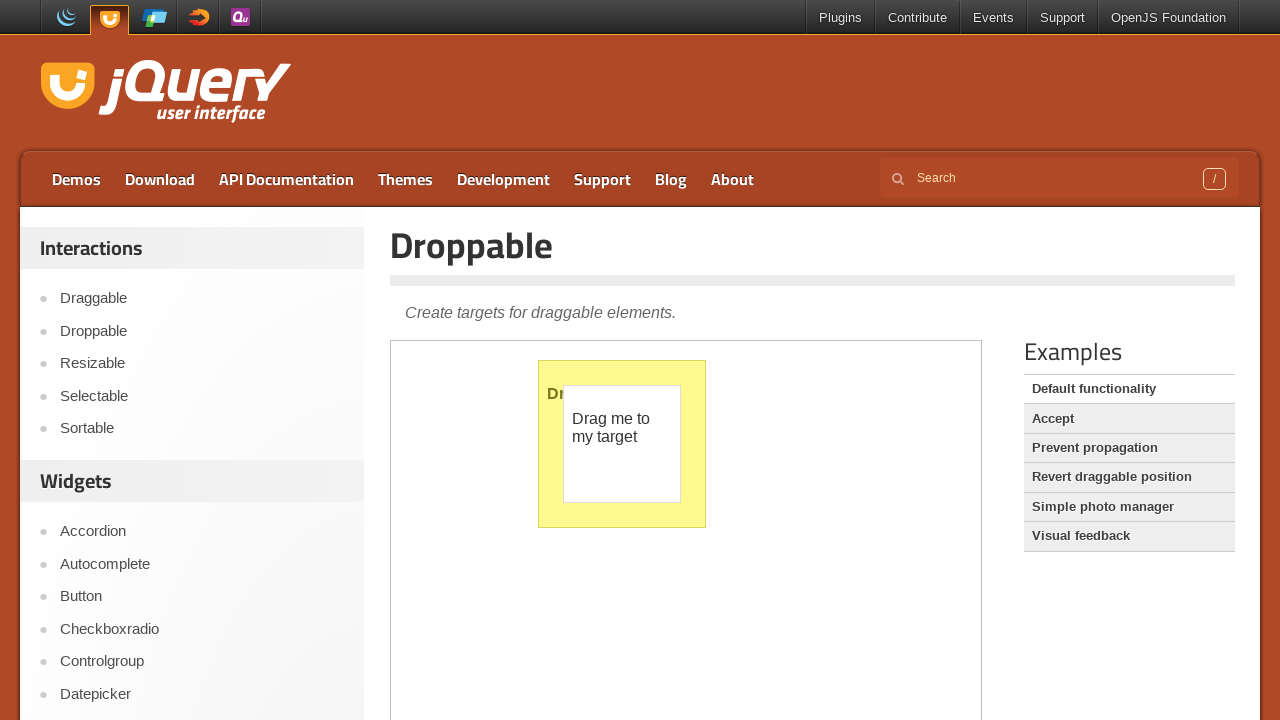